Tests clicking on the Add/Remove Elements link and then clicking the Add Element button.

Starting URL: https://the-internet.herokuapp.com

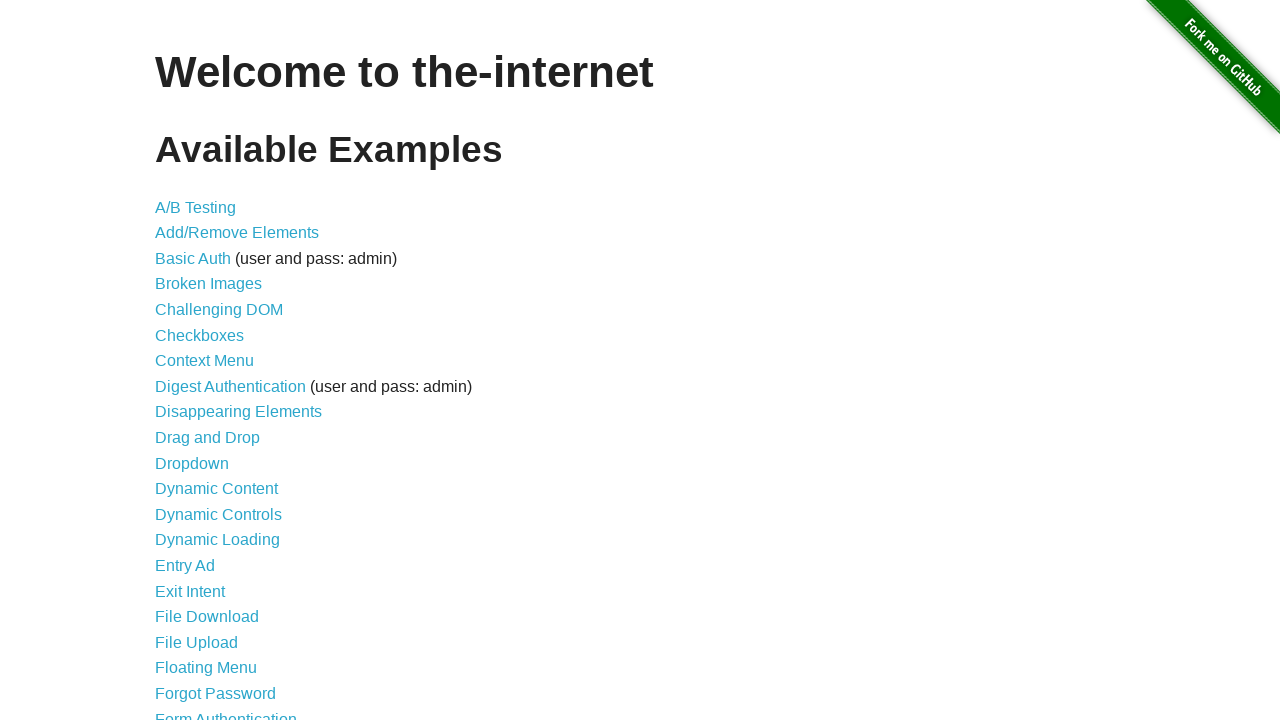

Navigated to the-internet.herokuapp.com
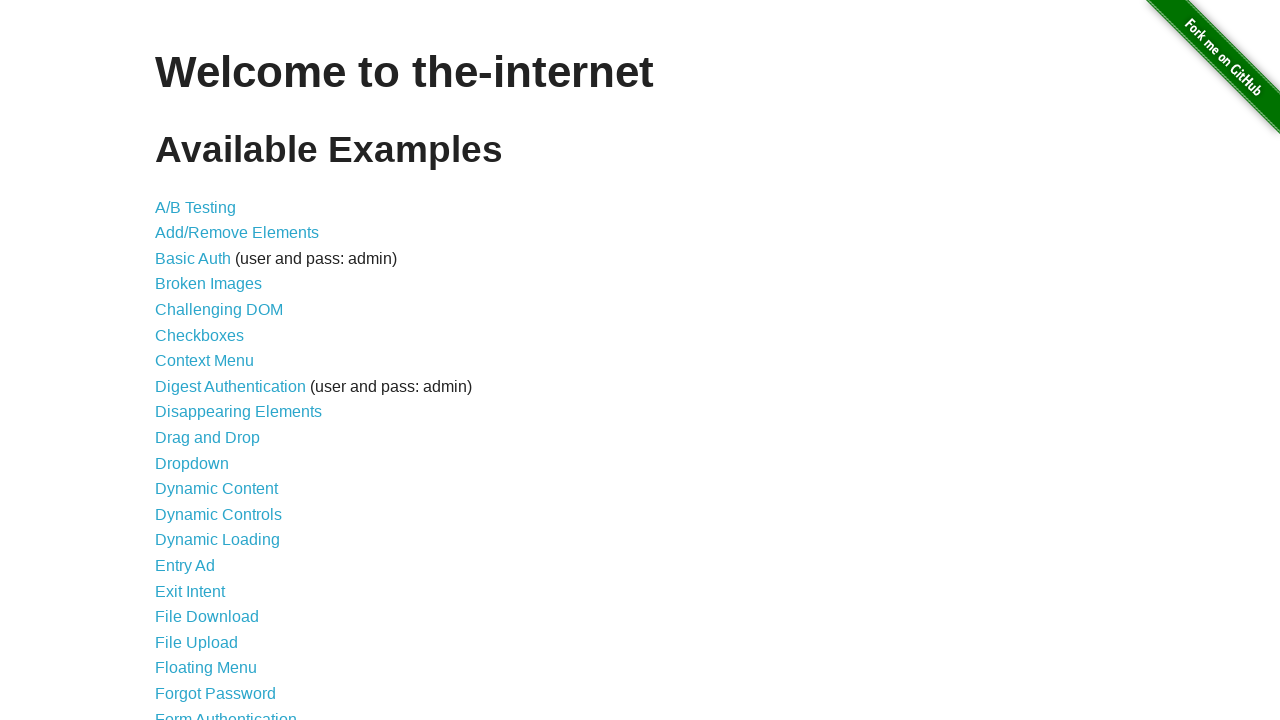

Clicked on Add/Remove Elements link at (237, 233) on text=Add/Remove Elements
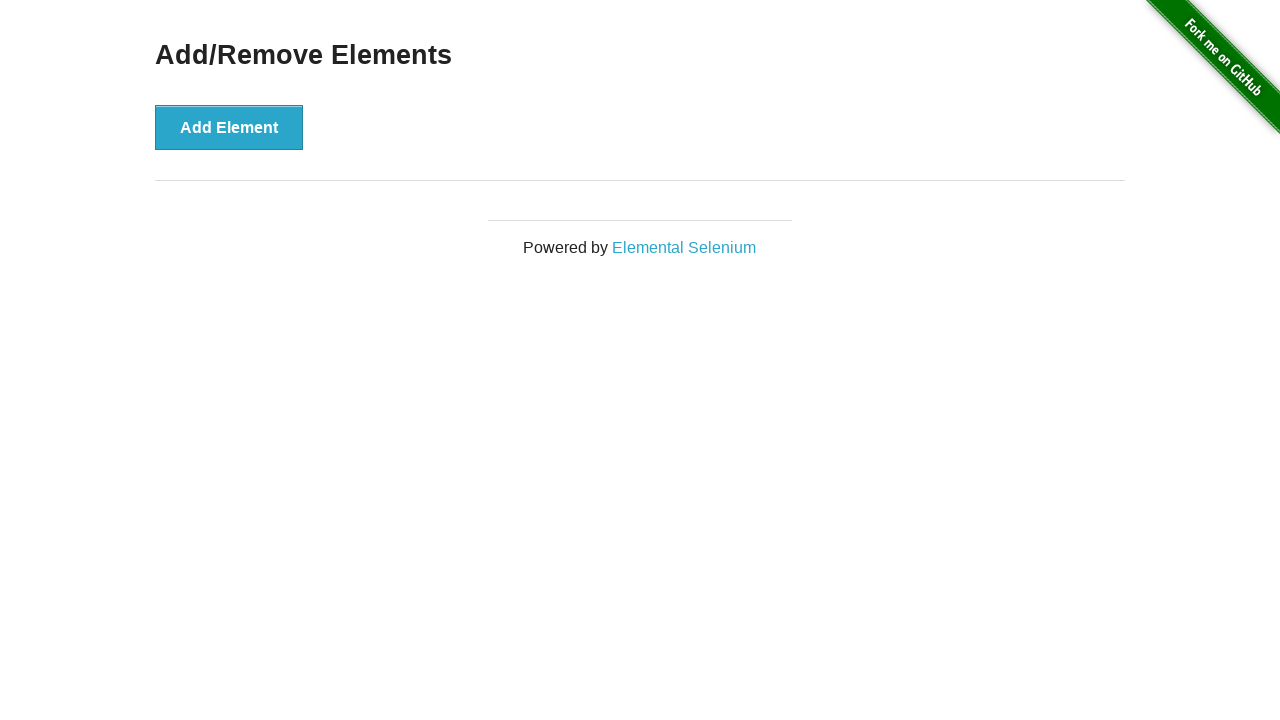

Clicked on Add Element button at (229, 127) on text=Add Element
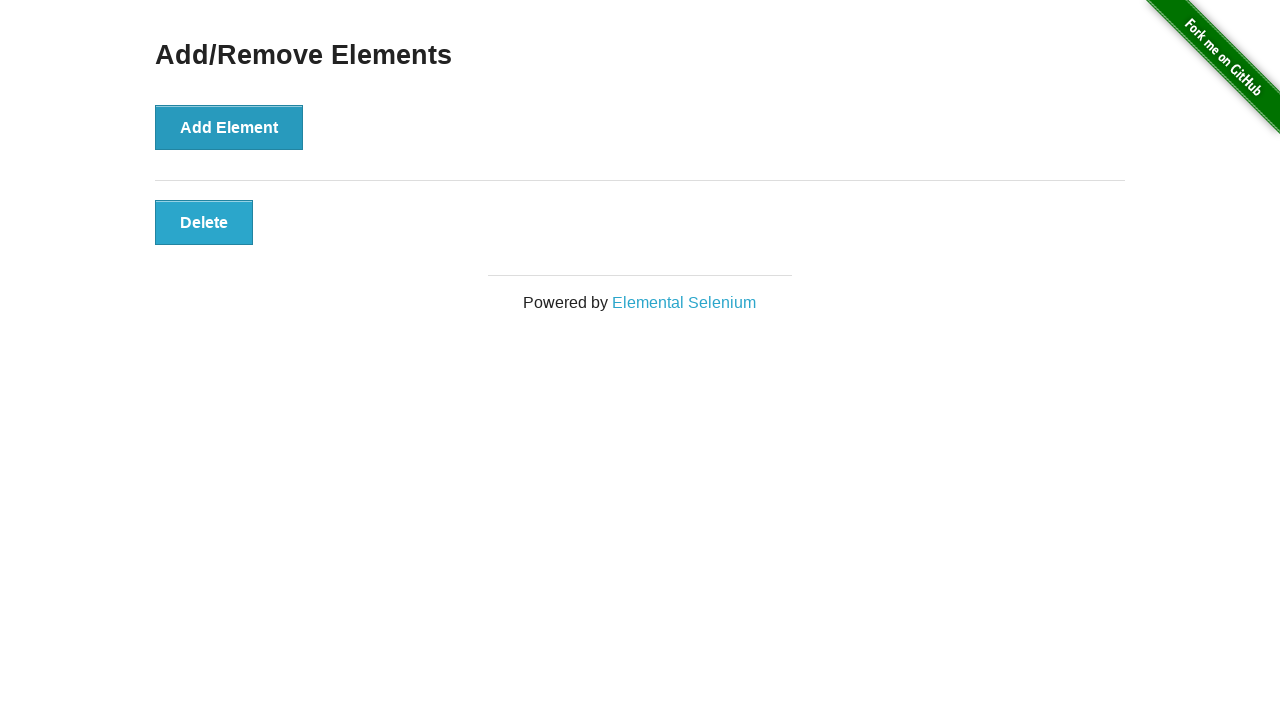

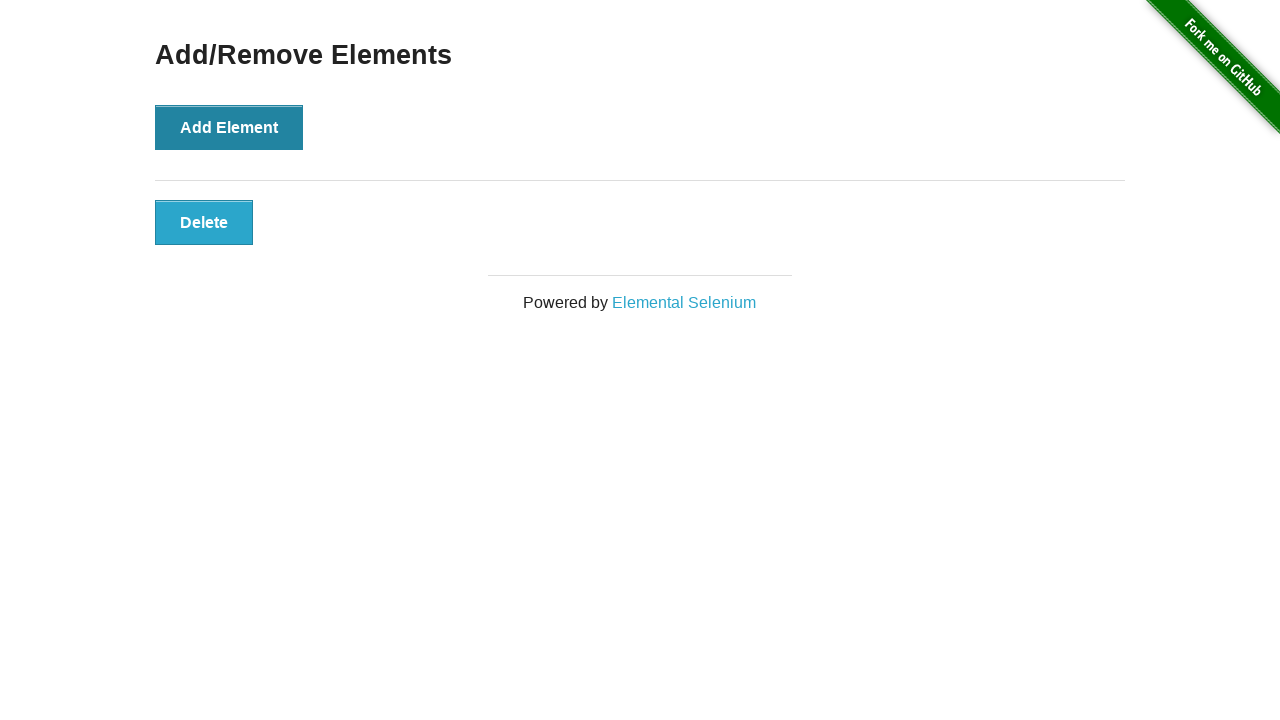